Tests Hacker News search functionality by searching for "cypress" and verifying that at least one result is returned

Starting URL: https://hackernews-seven.vercel.app

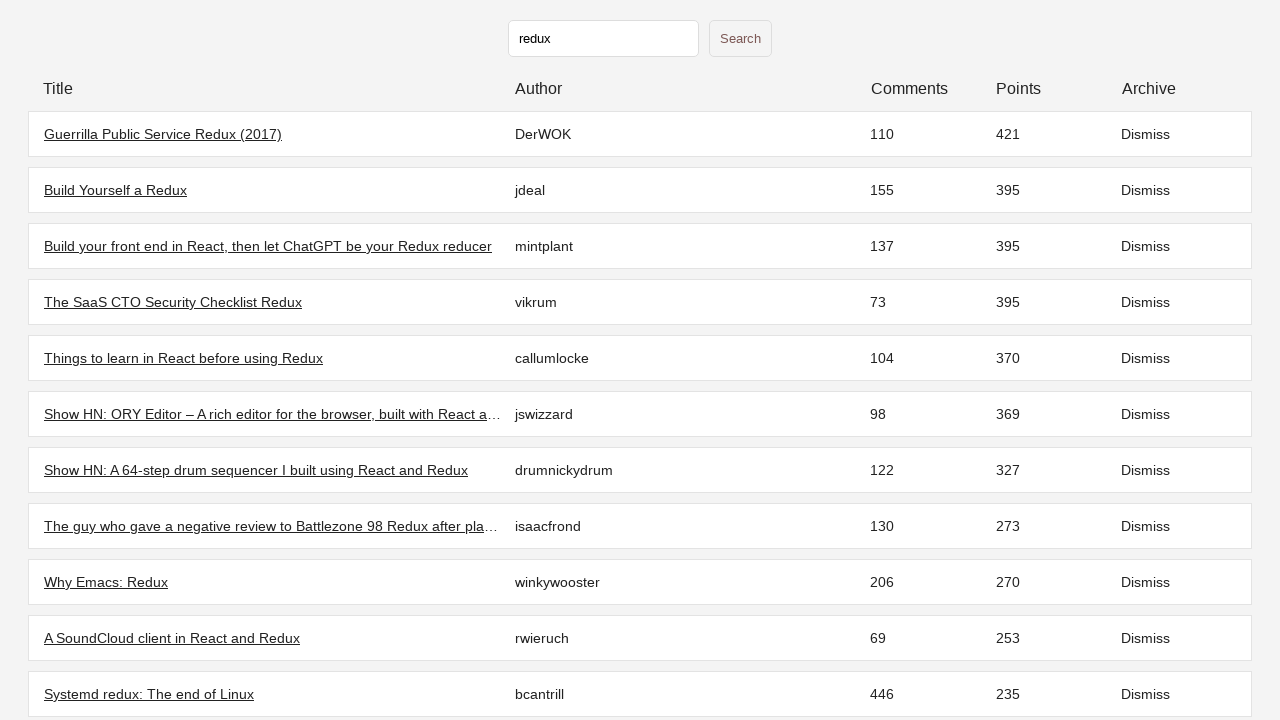

Initial stories loaded on Hacker News
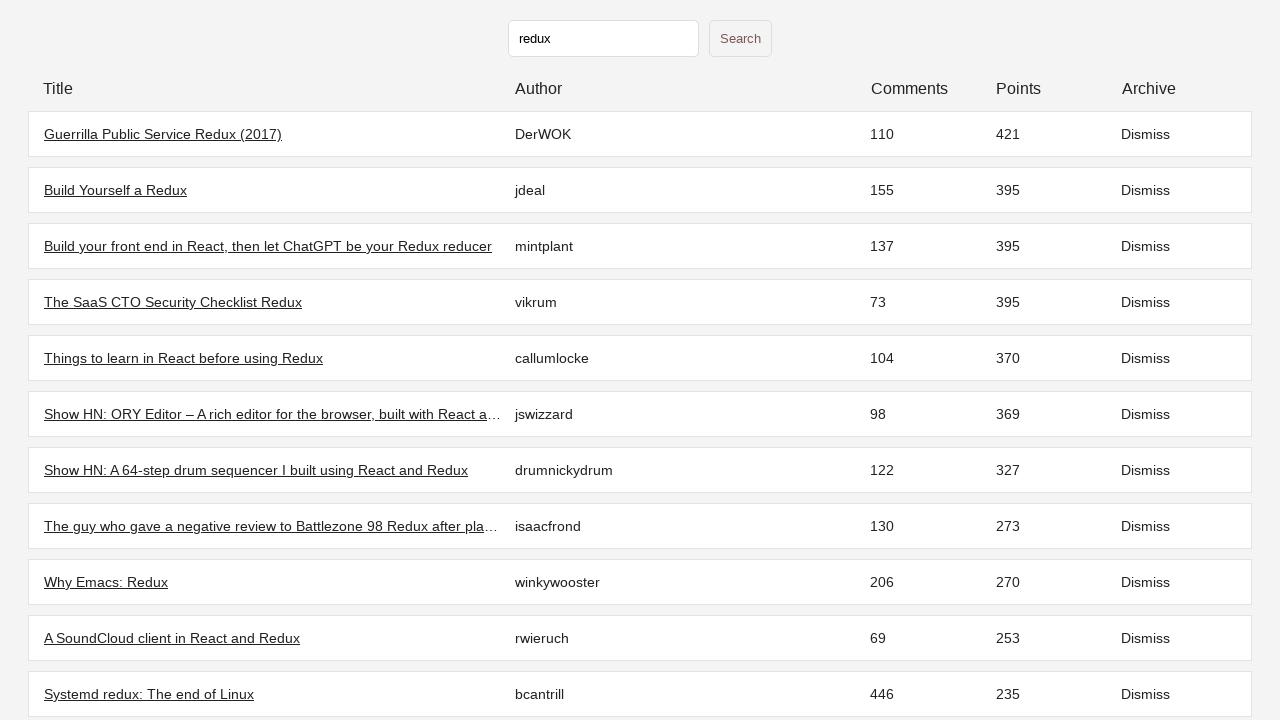

Filled search field with 'cypress' on input[type='text']
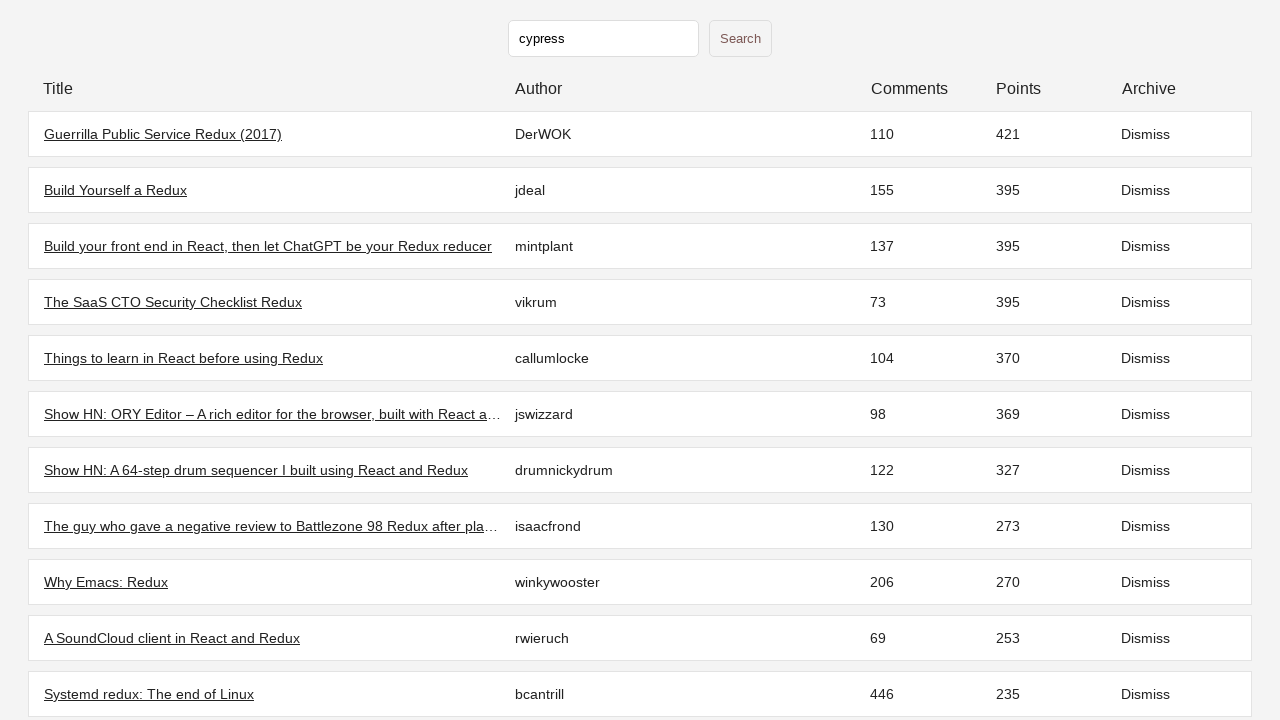

Pressed Enter to execute search for 'cypress'
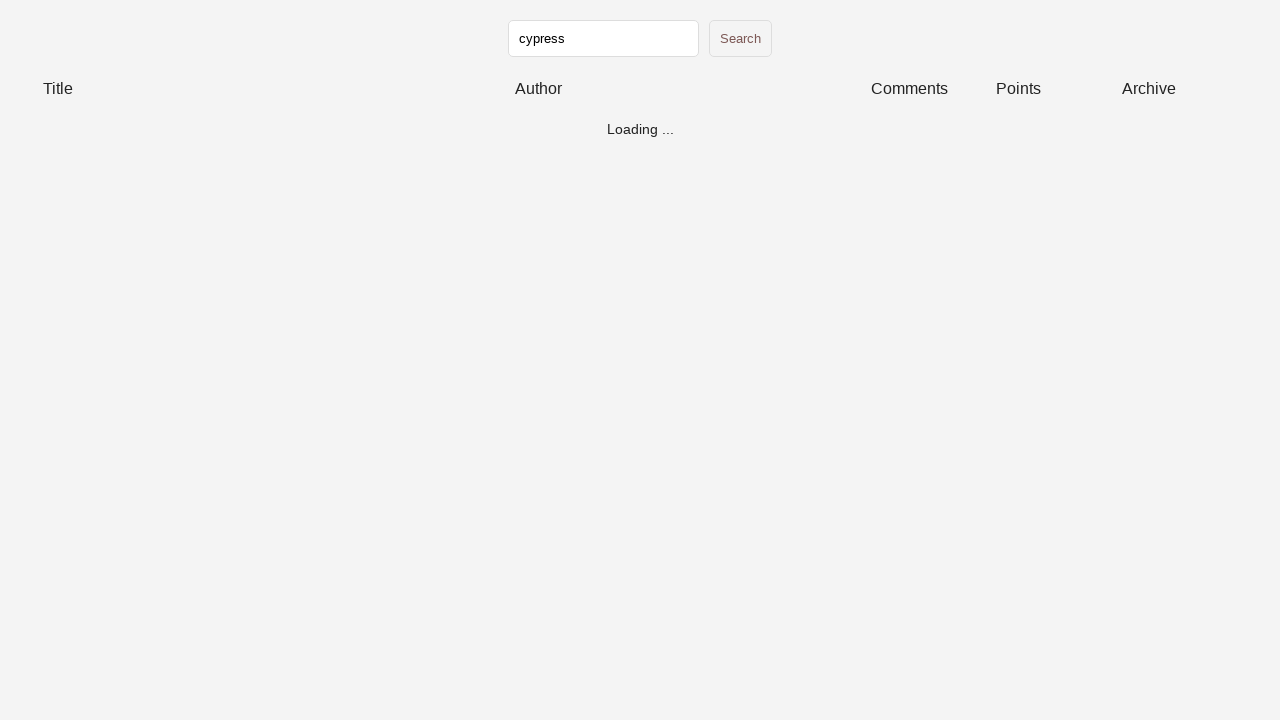

Search results for 'cypress' loaded and at least one result is present
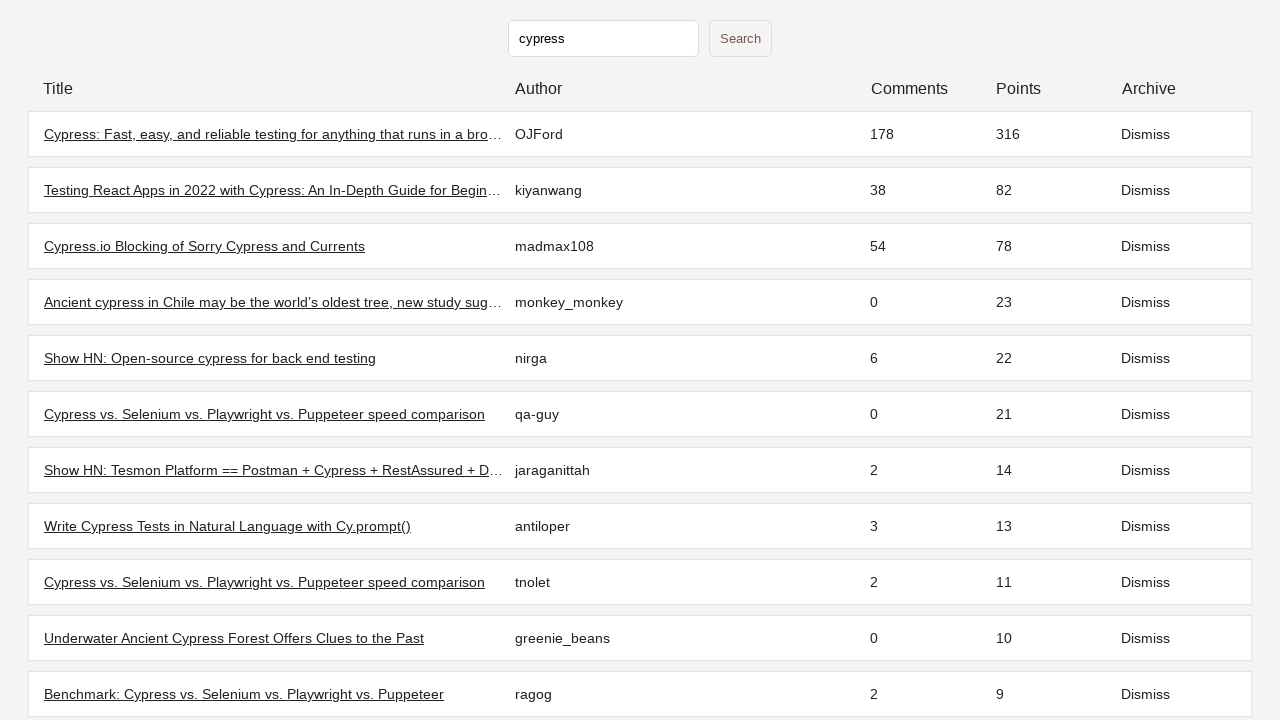

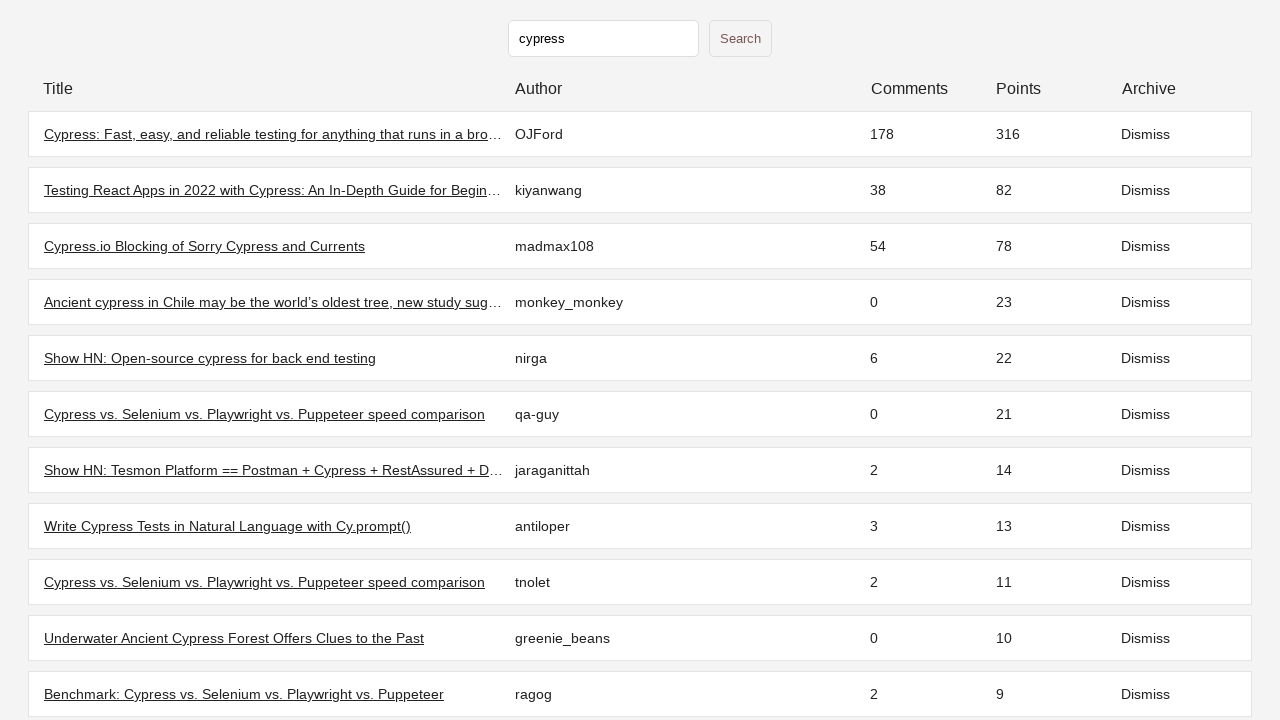